Tests dynamic content functionality by clicking on the Dynamic Content link and verifying that content changes when the "click here" link is clicked to reload the page

Starting URL: https://the-internet.herokuapp.com/

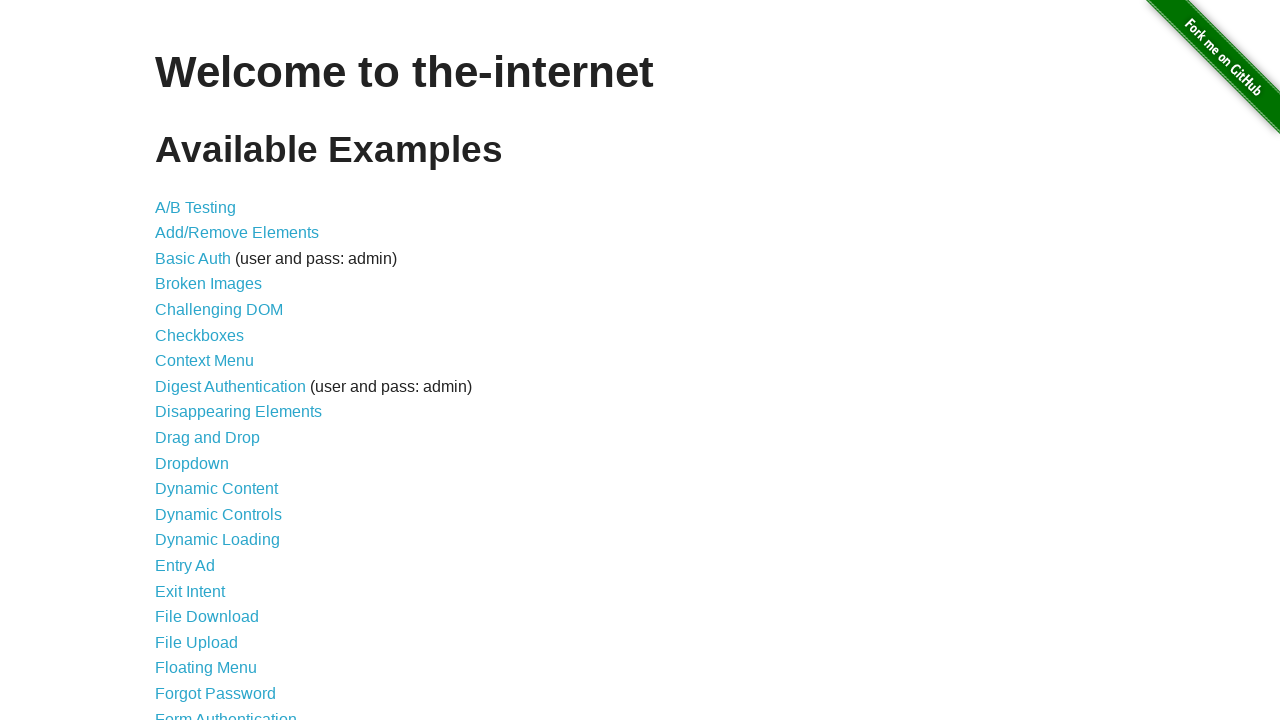

Clicked on Dynamic Content link at (216, 489) on text=Dynamic Content
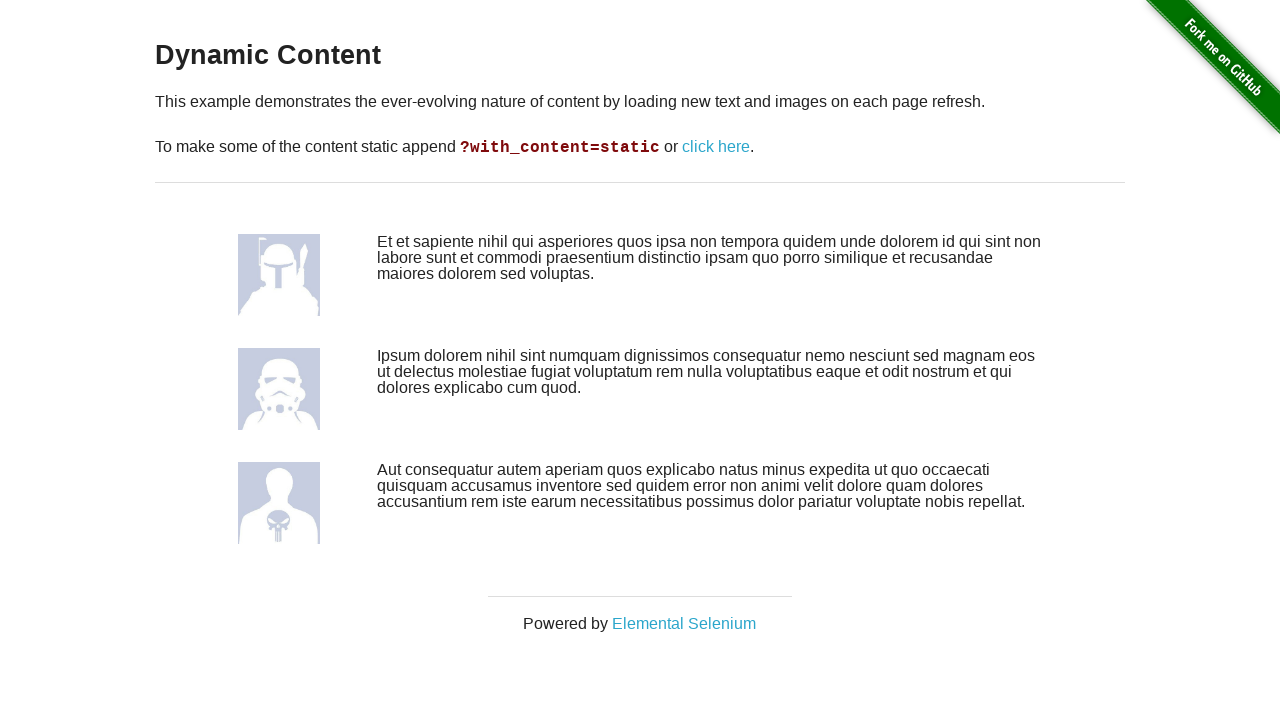

Dynamic content page loaded and 'click here' link is visible
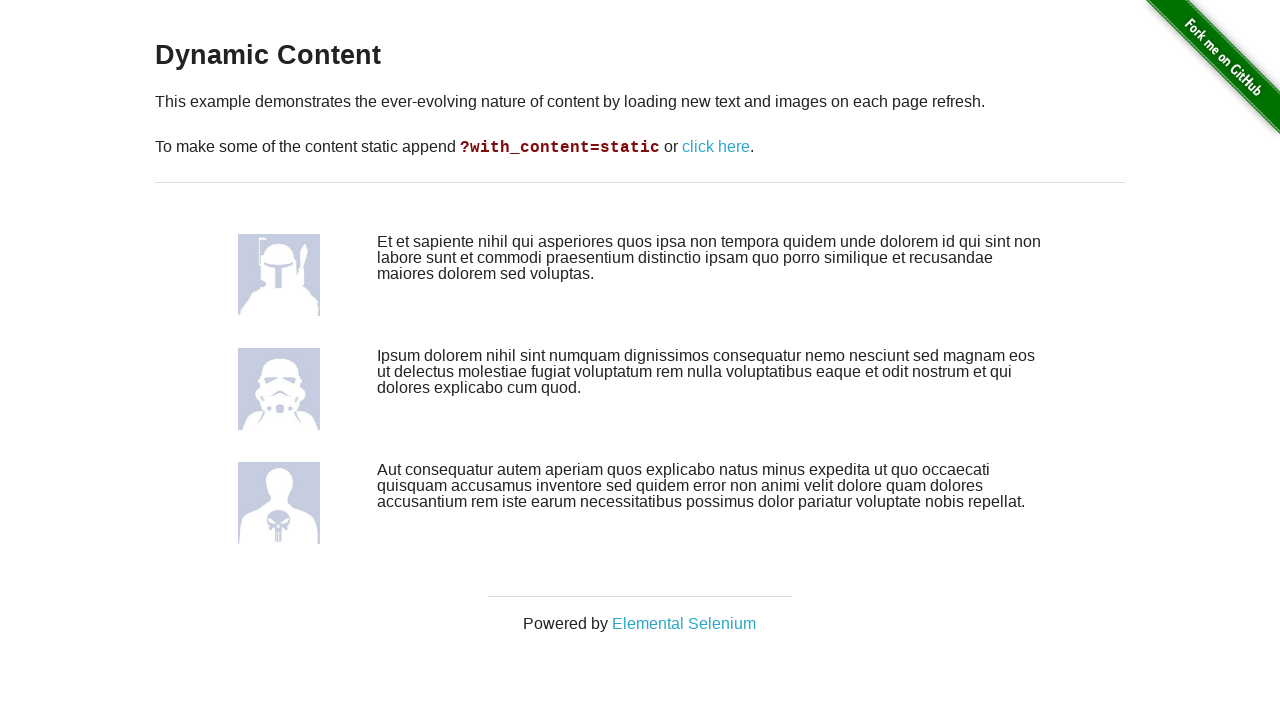

Stored initial dynamic content text
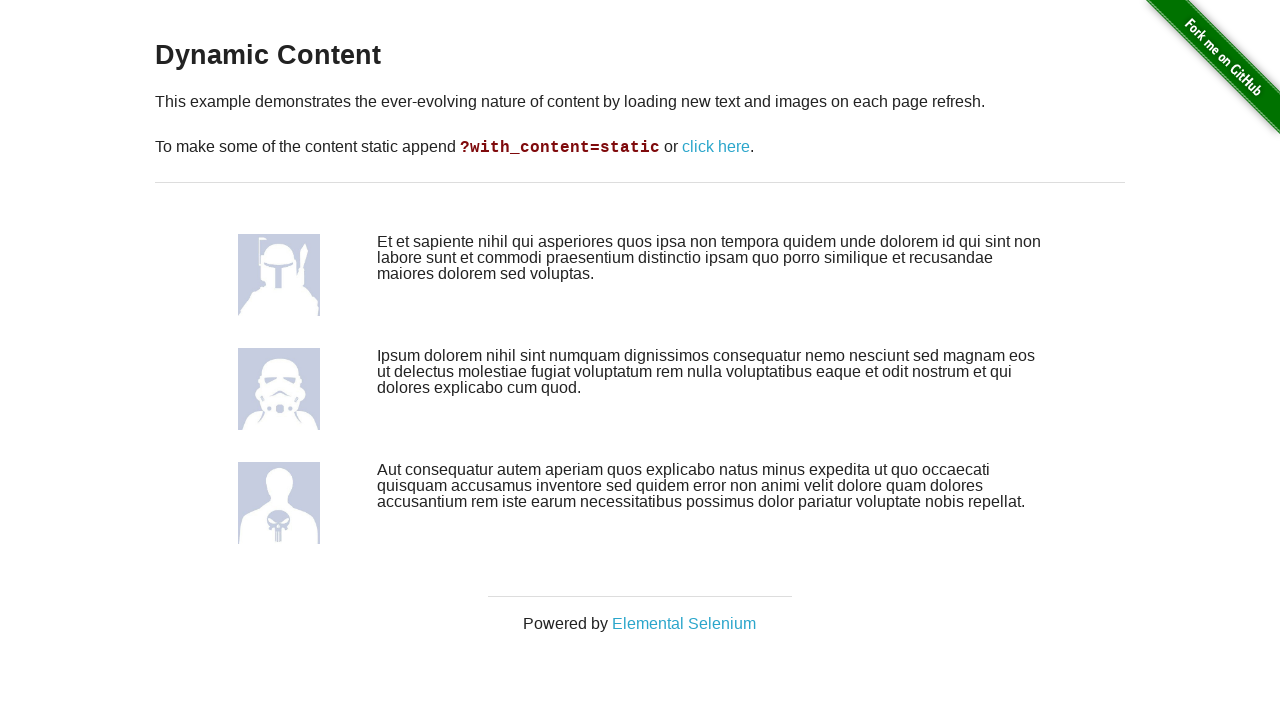

Clicked 'click here' link to reload content at (716, 147) on text=click here
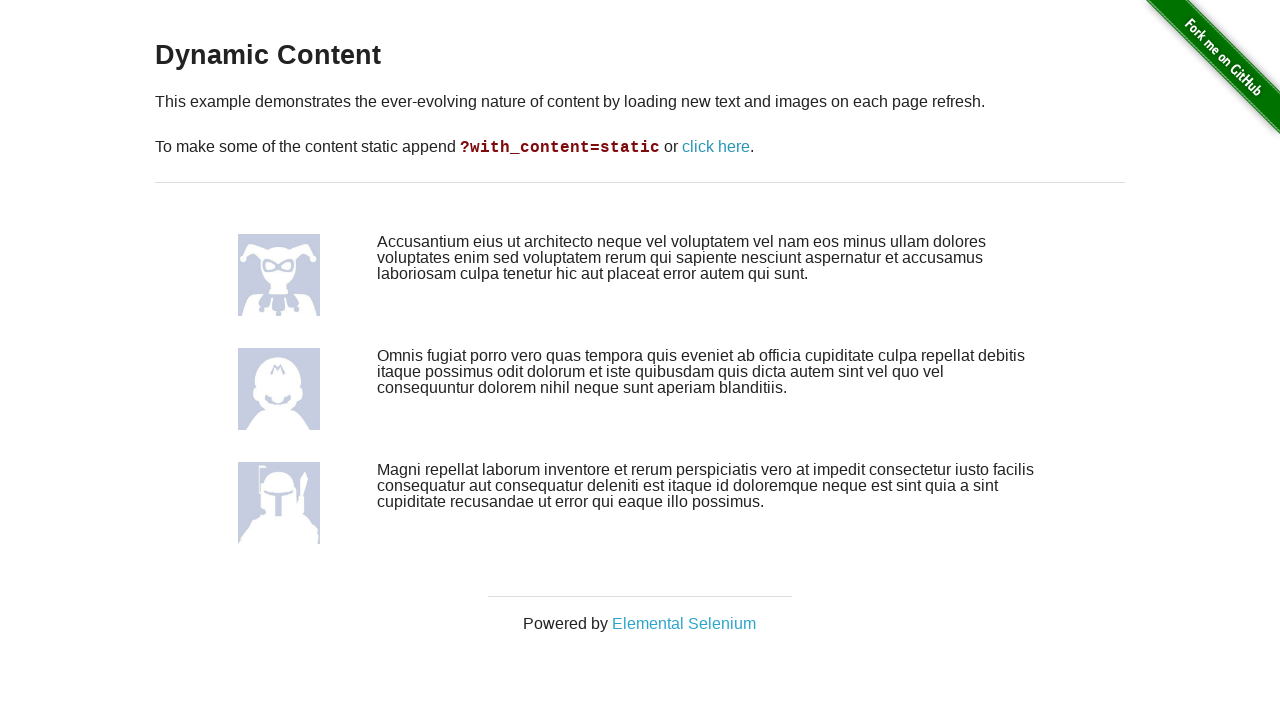

Page reloaded and network is idle
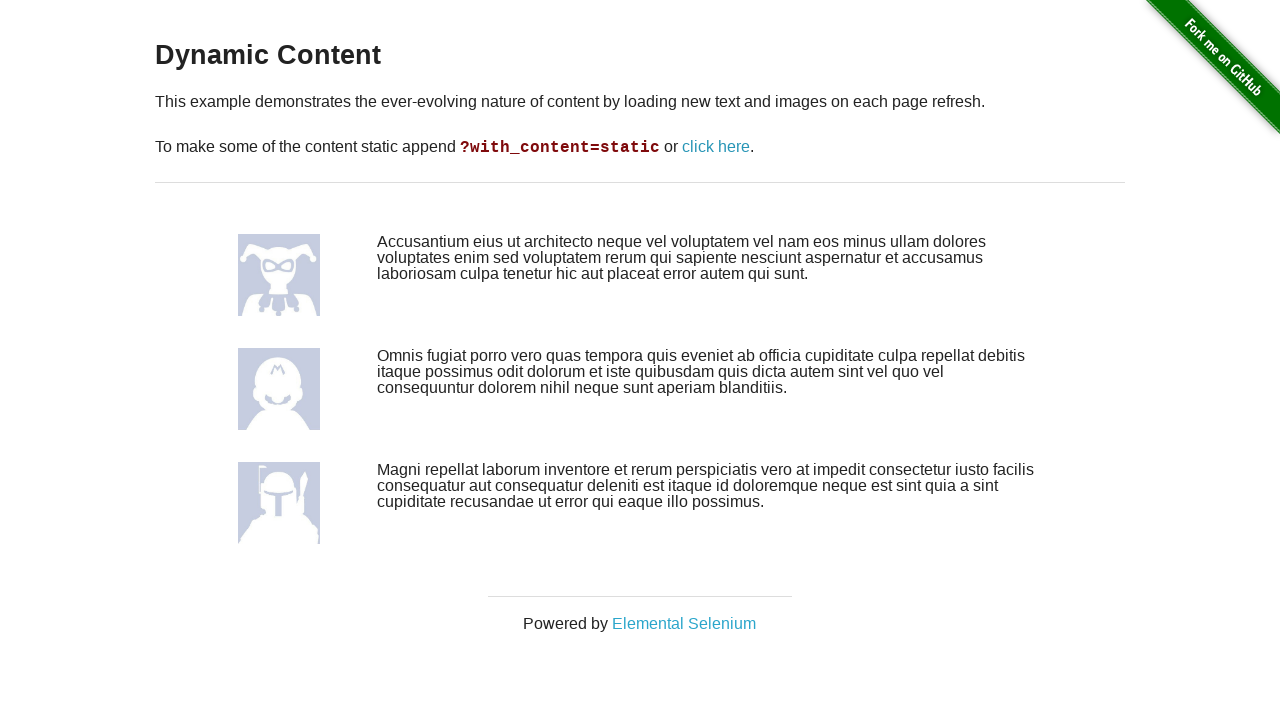

Retrieved new dynamic content text after reload
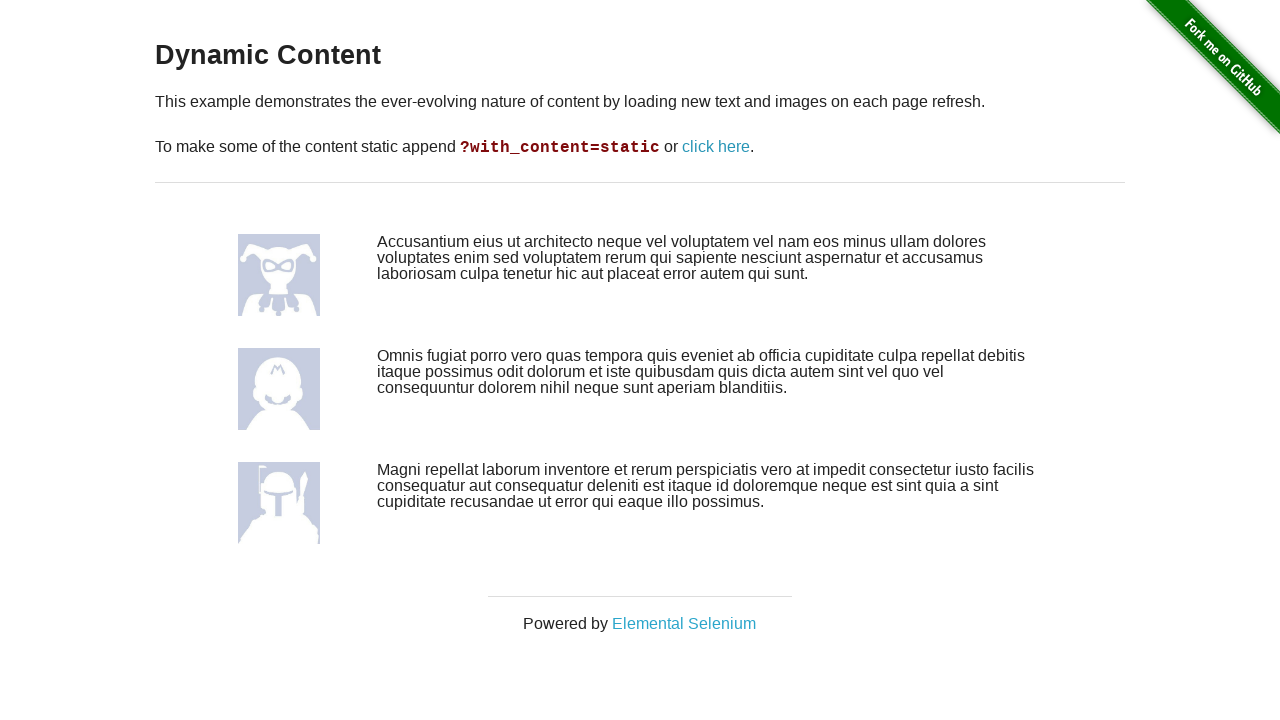

Verified that dynamic content changed after reload
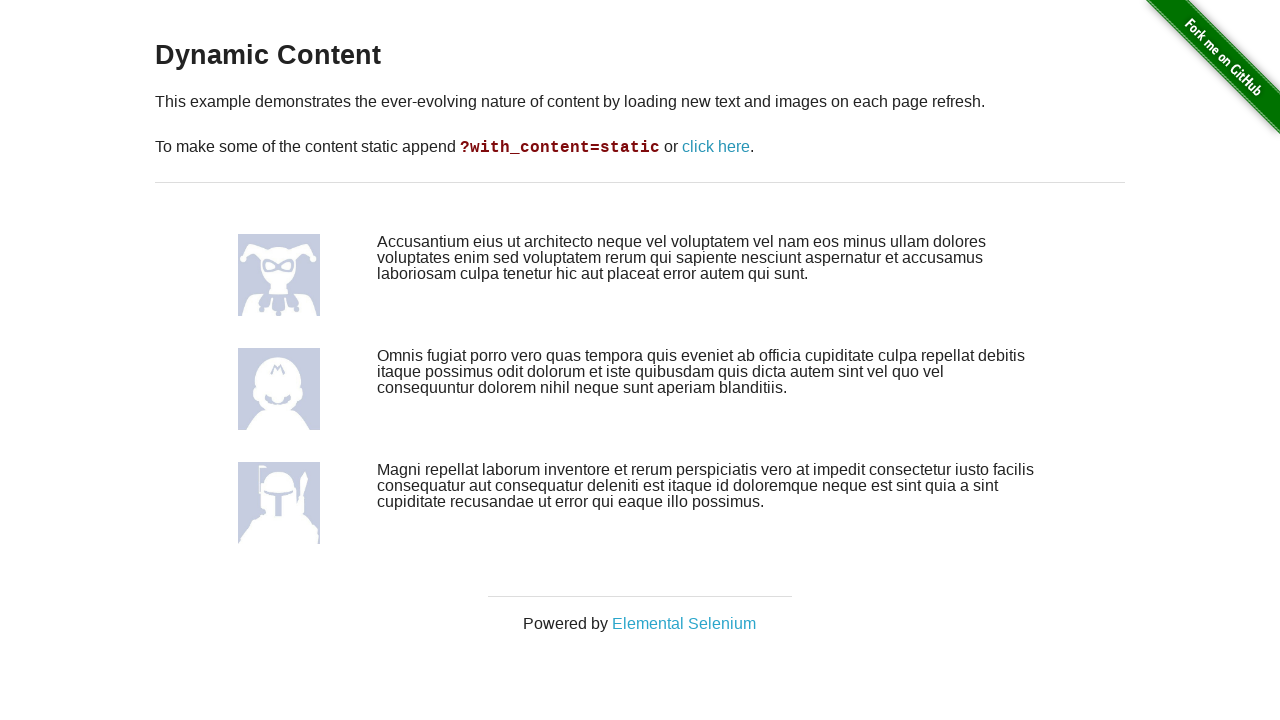

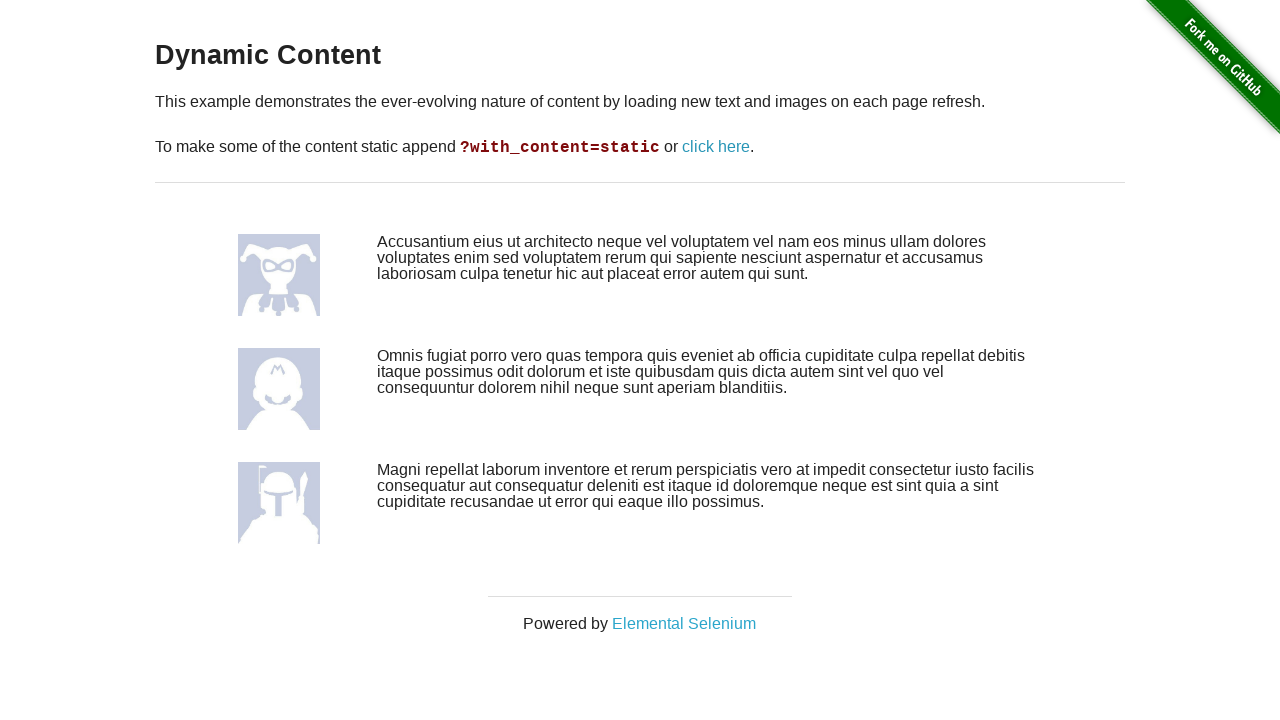